Navigates to Discovery Plus website and maximizes the browser window

Starting URL: https://www.discoveryplus.in/

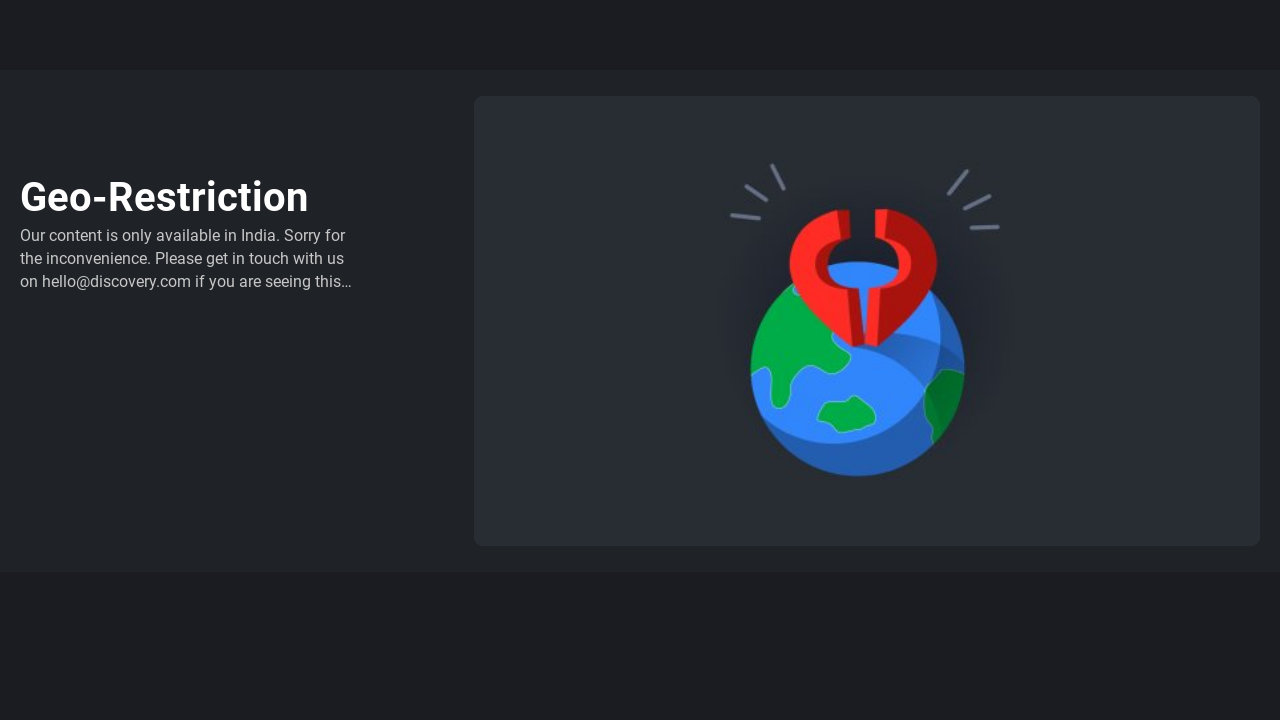

Navigated to Discovery Plus website
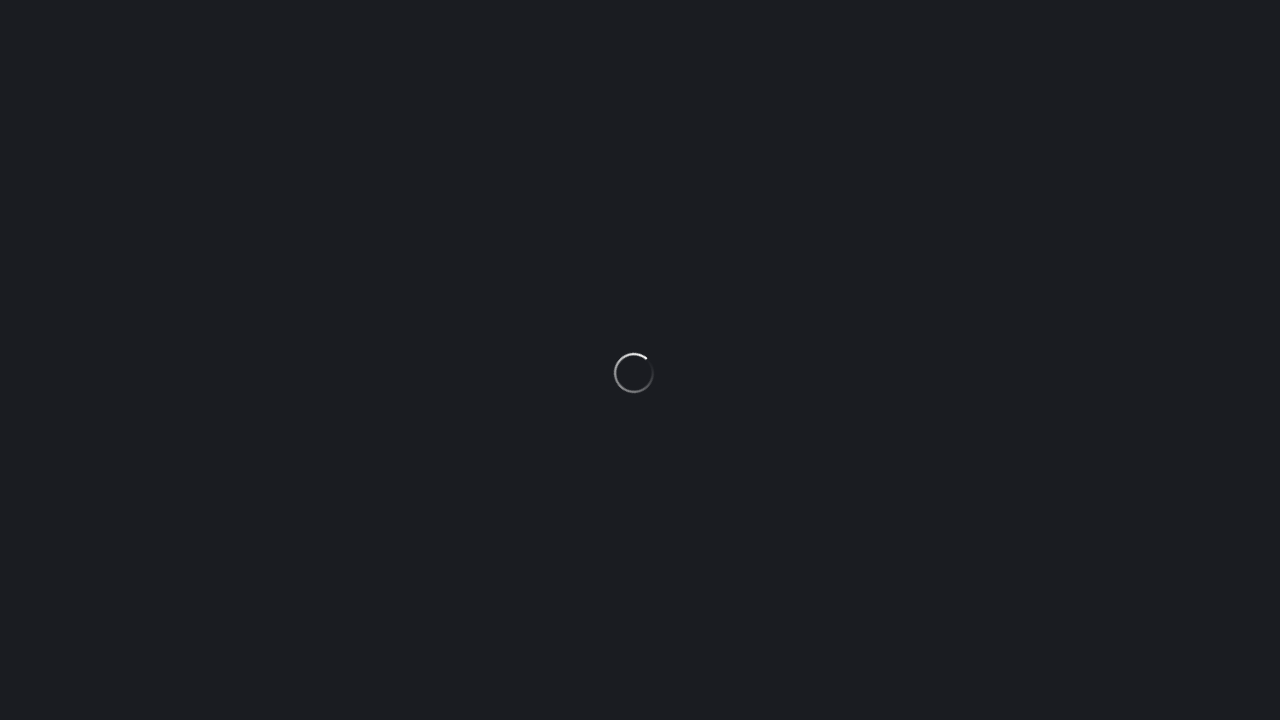

Maximized browser window to 1920x1080
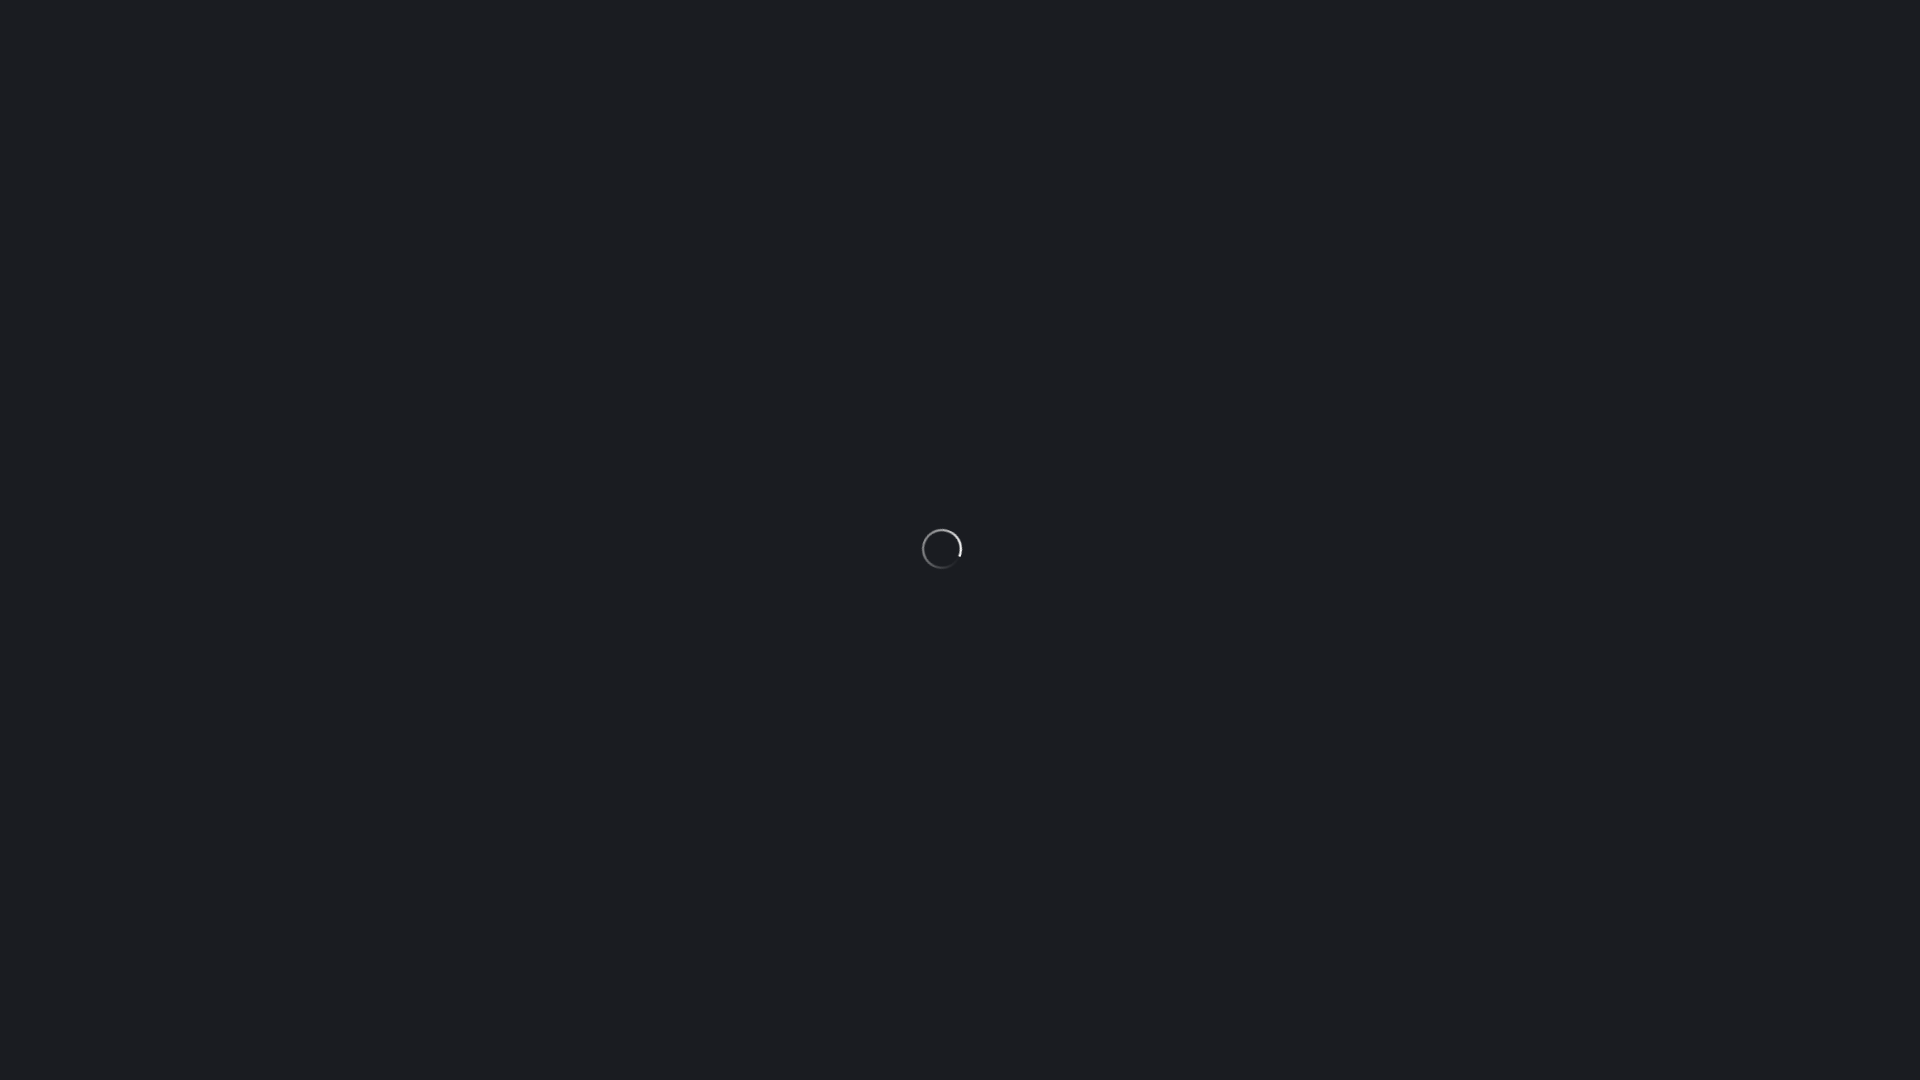

Page fully loaded (networkidle)
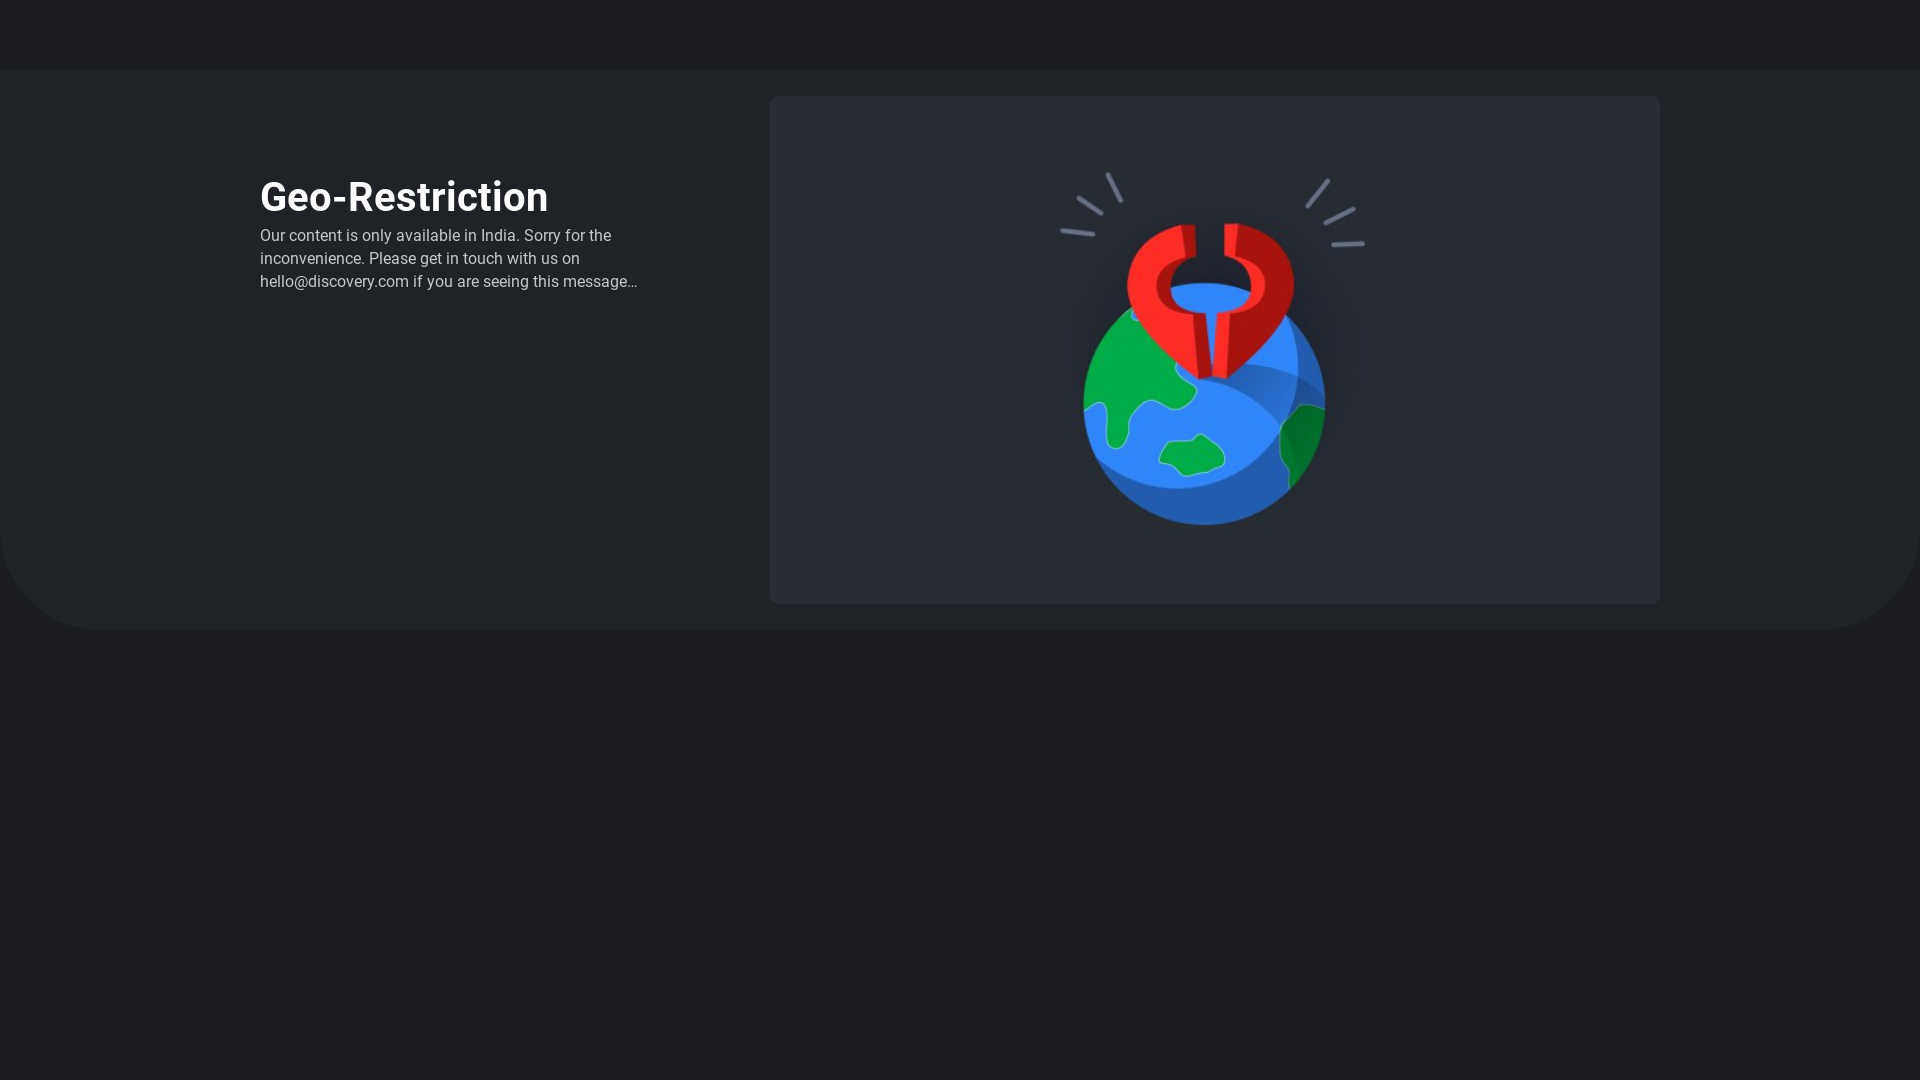

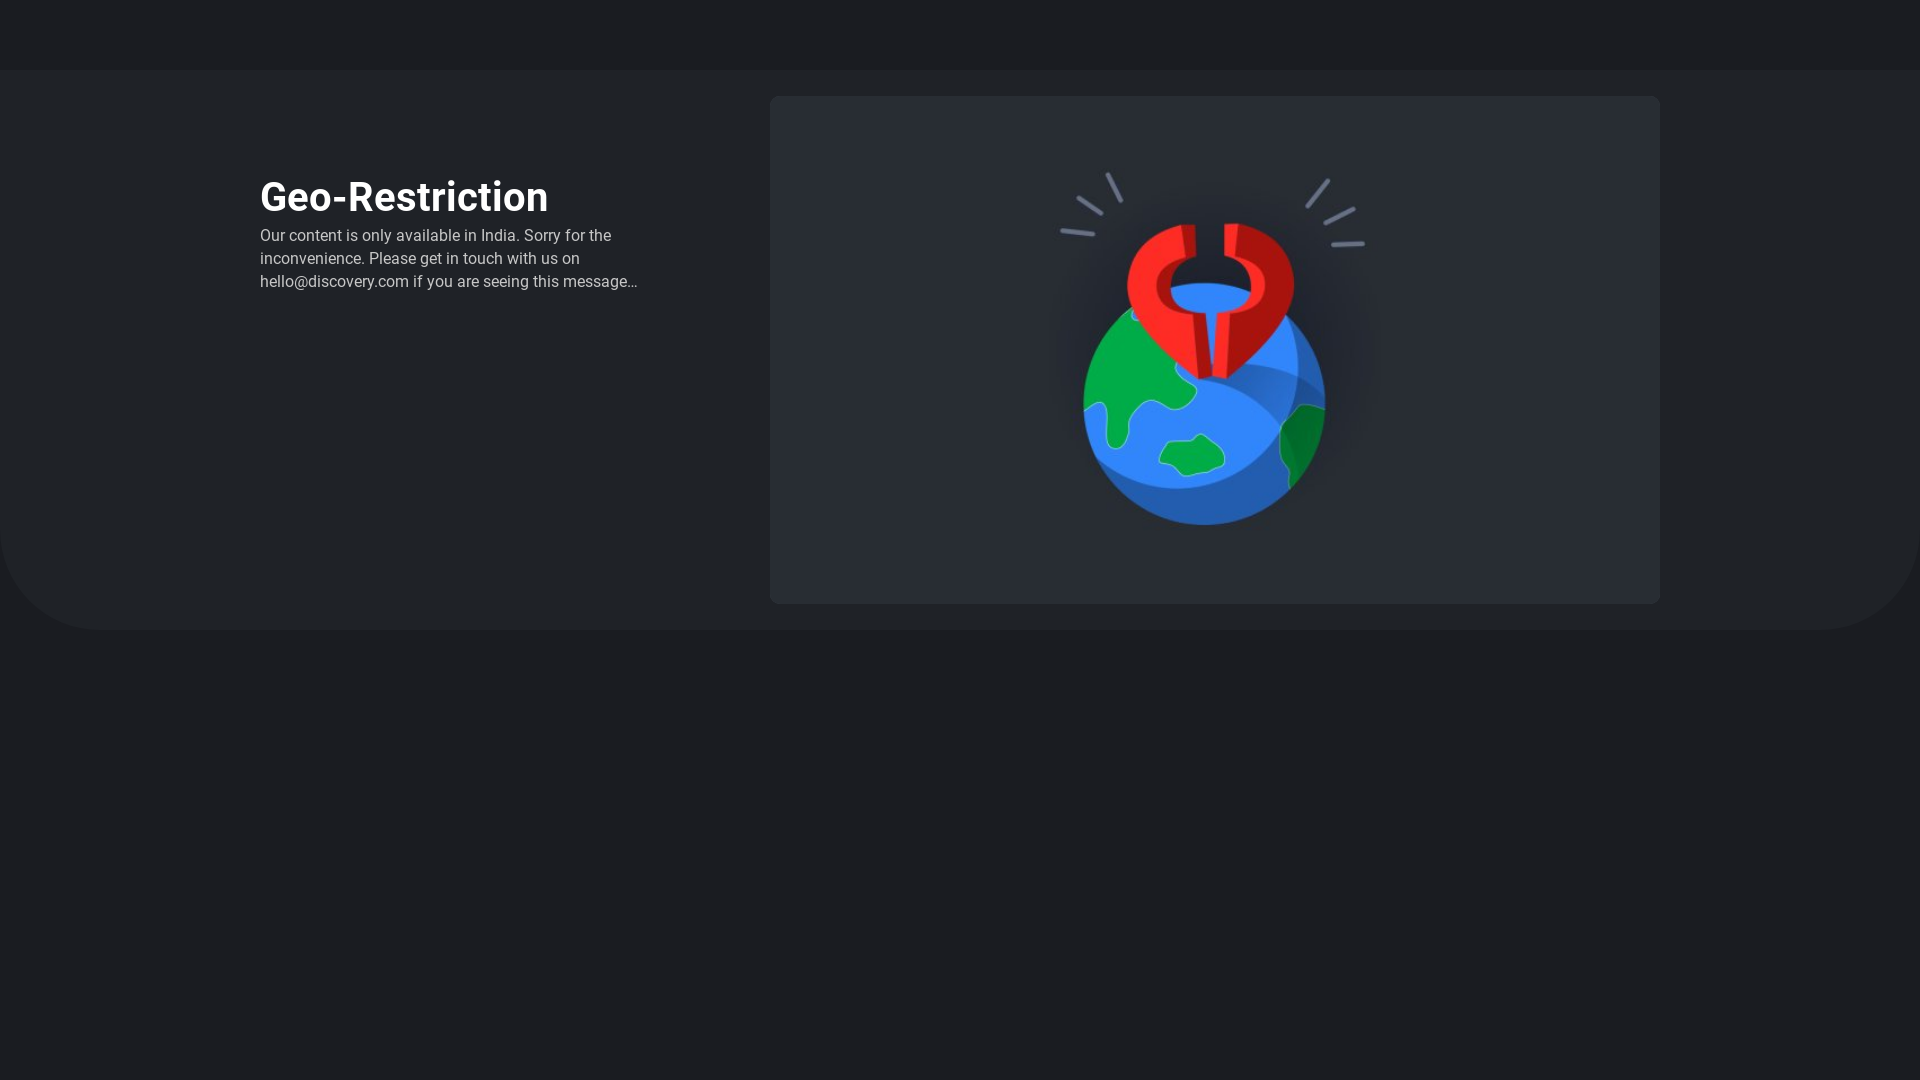